Tests sorting a numeric column (Due) in ascending order by clicking the column header and verifying the values are sorted correctly

Starting URL: http://the-internet.herokuapp.com/tables

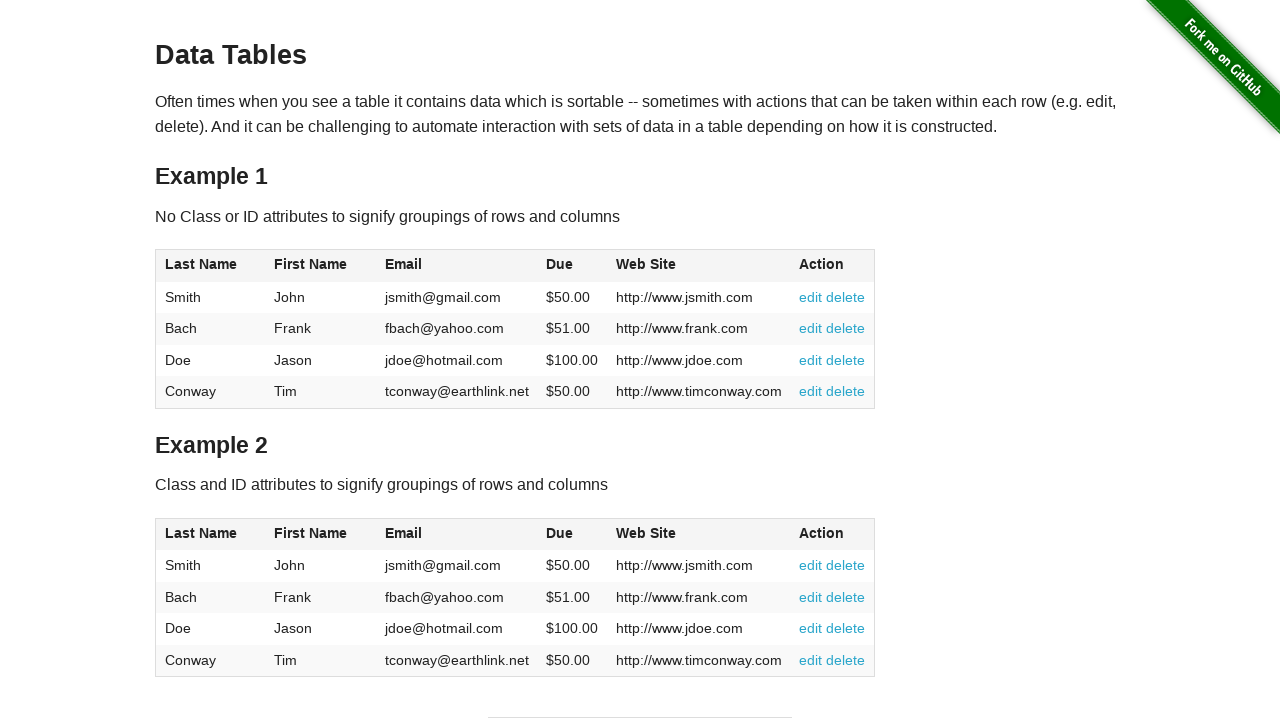

Clicked Due column header to sort in ascending order at (572, 266) on #table1 thead tr th:nth-of-type(4)
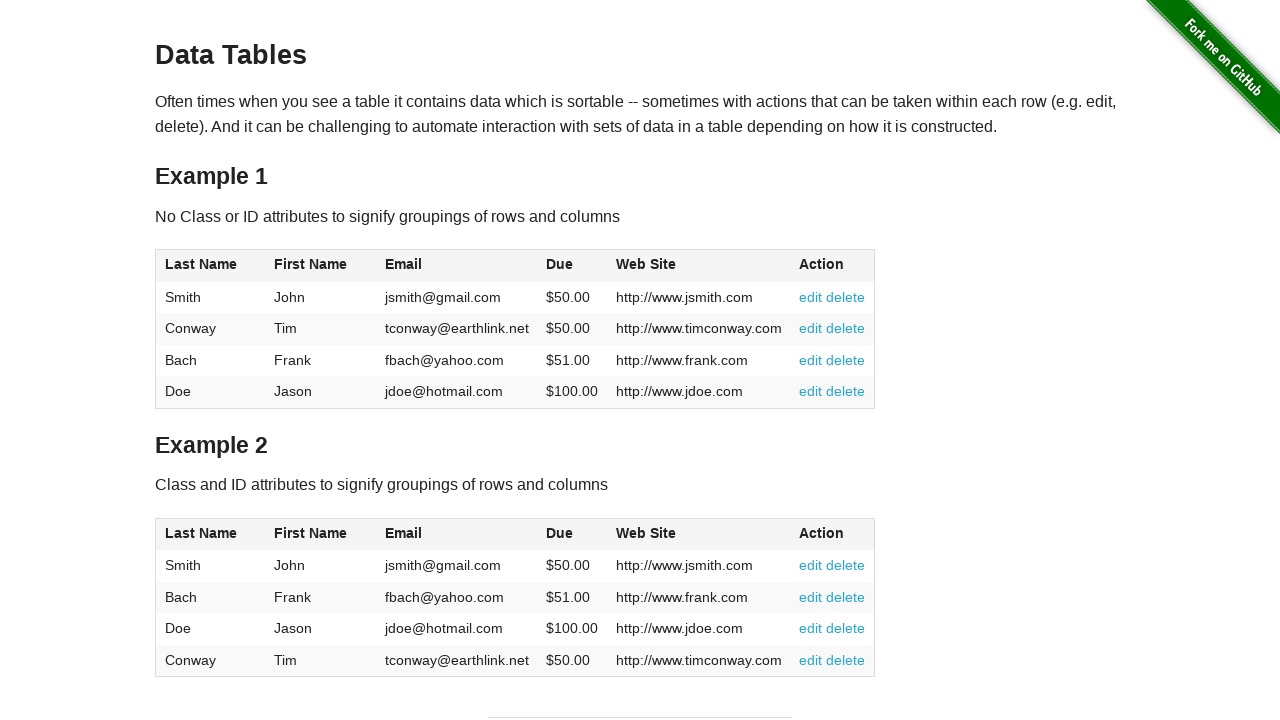

Due column cells loaded and are present
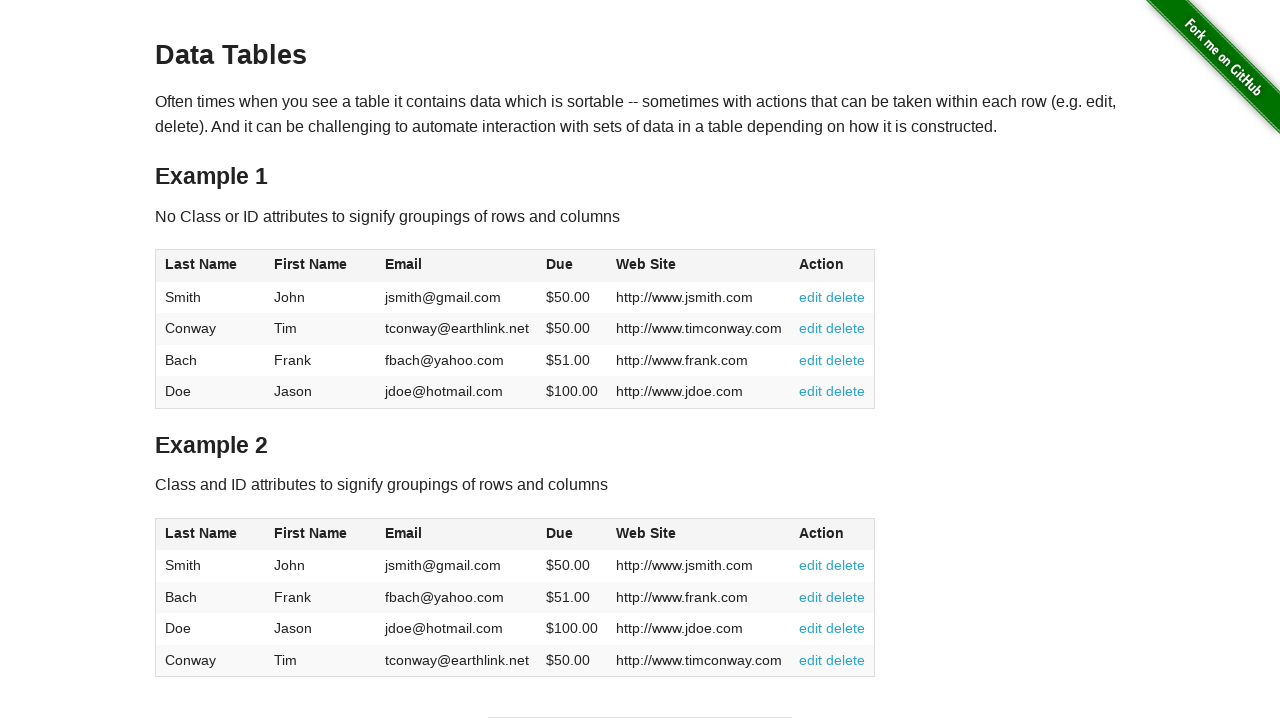

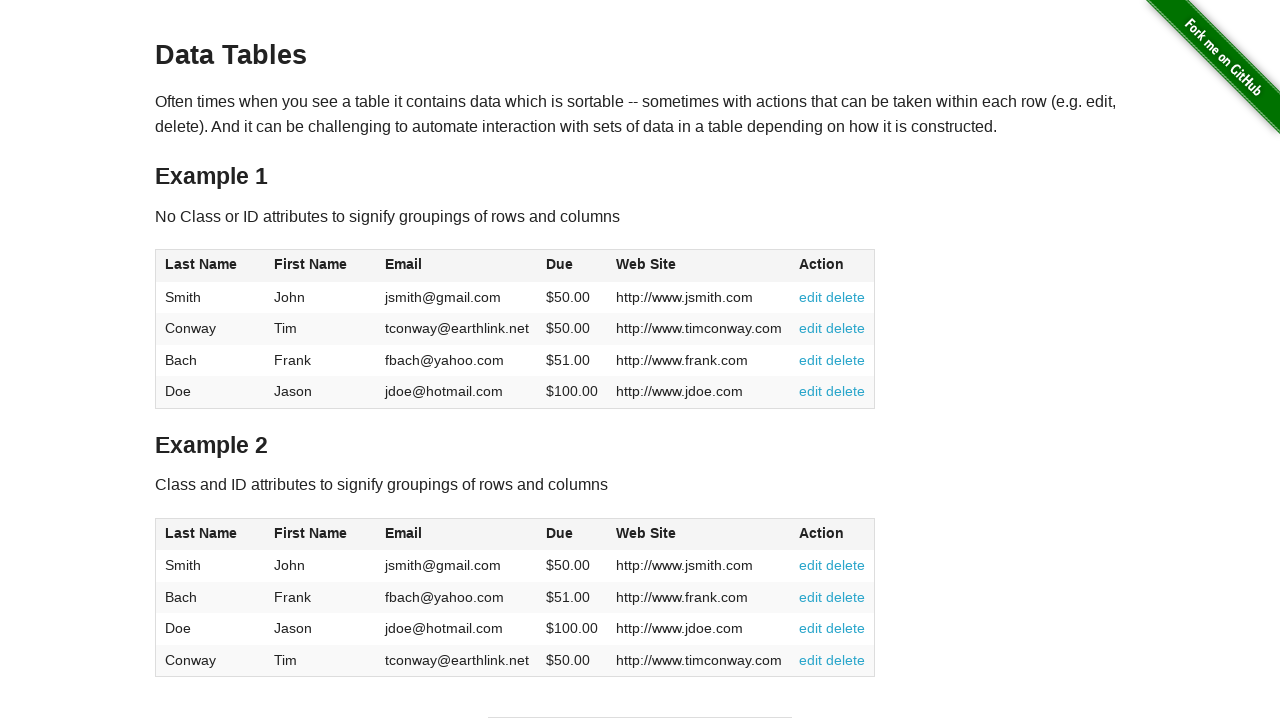